Tests adding specific vegetables (Cucumber, Broccoli, Beetroot) to the shopping cart on an e-commerce practice site by iterating through product listings and clicking the "Add to cart" button for matching items.

Starting URL: https://rahulshettyacademy.com/seleniumPractise/

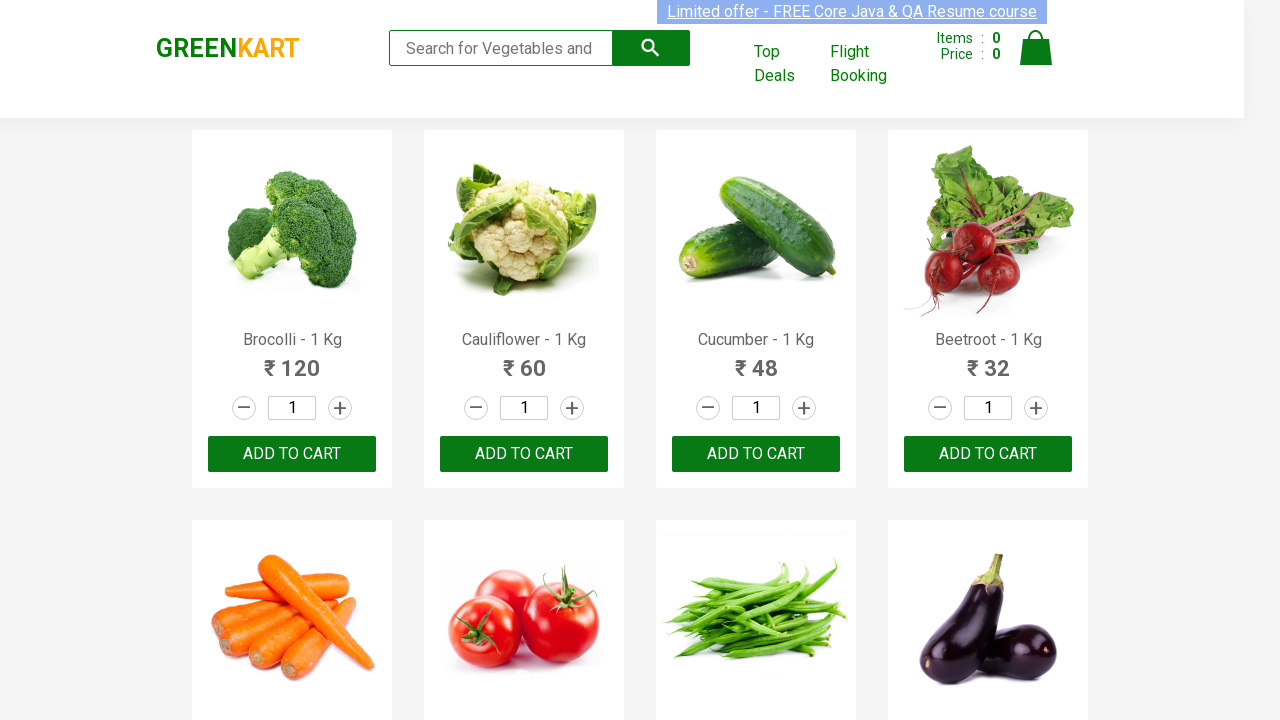

Waited for product names to load on the vegetables shopping page
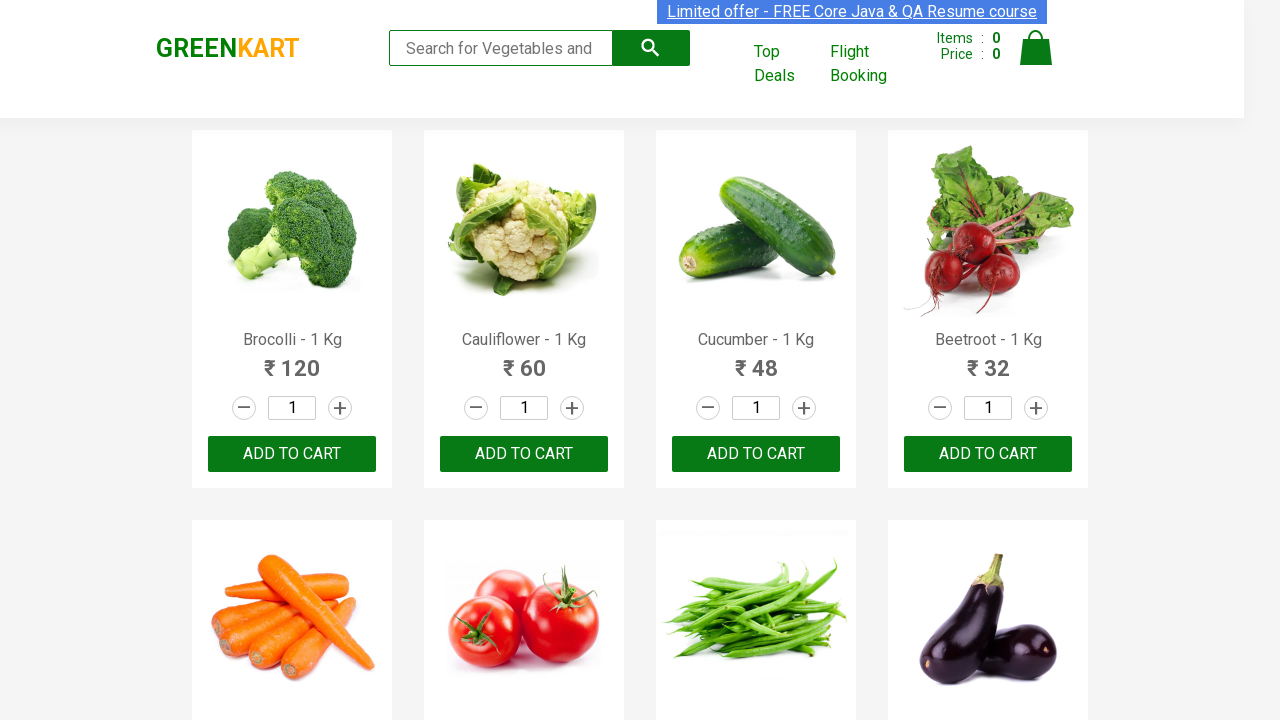

Retrieved all product name elements from the page
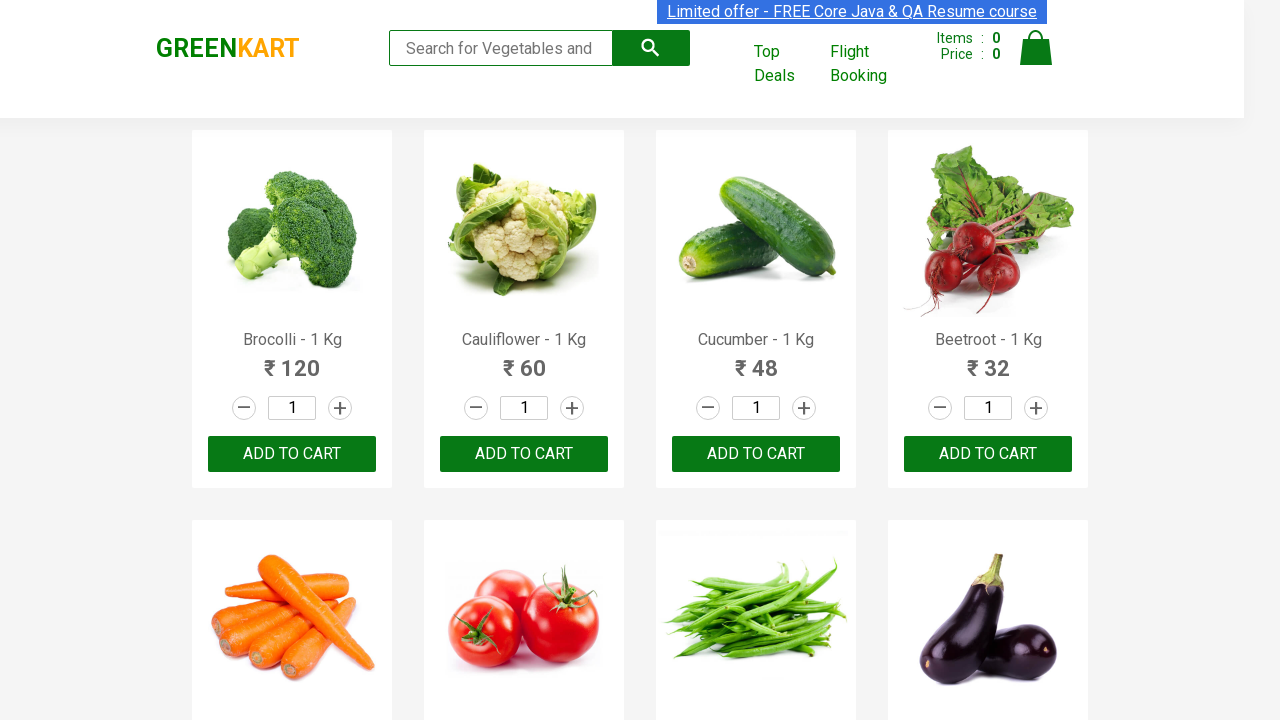

Retrieved product text content: 'Brocolli - 1 Kg'
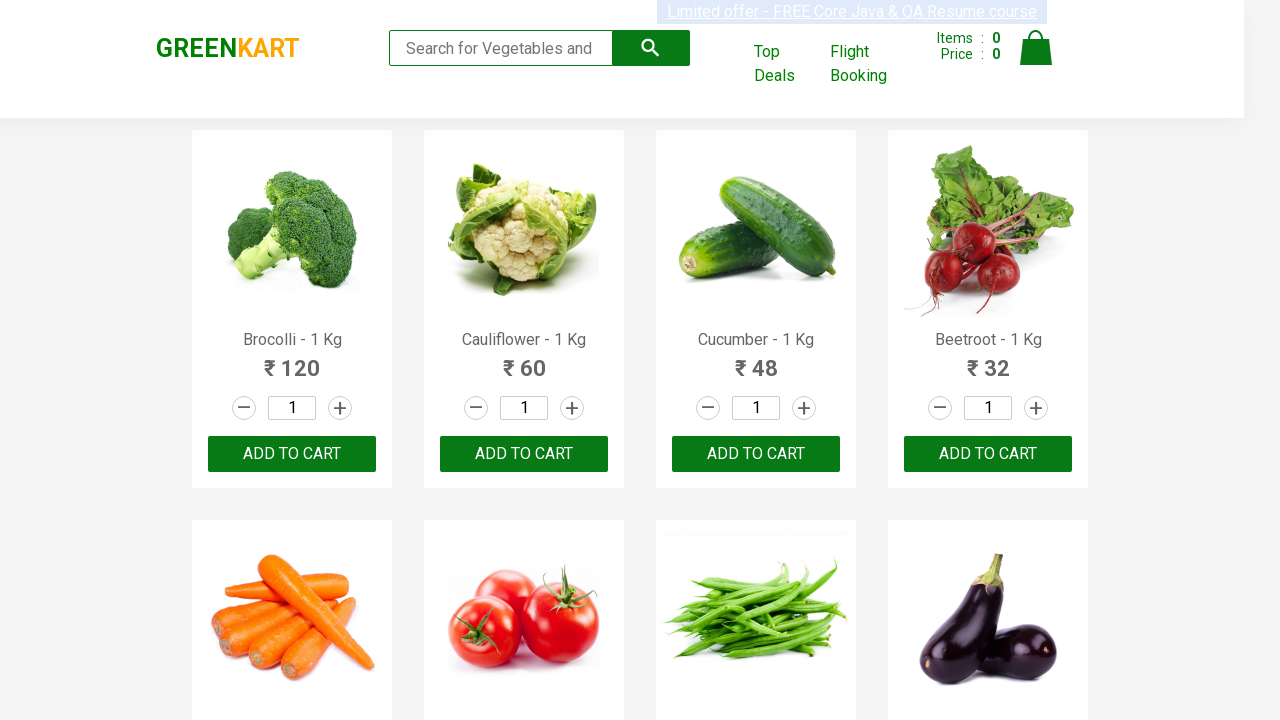

Located all 'Add to cart' buttons on the page
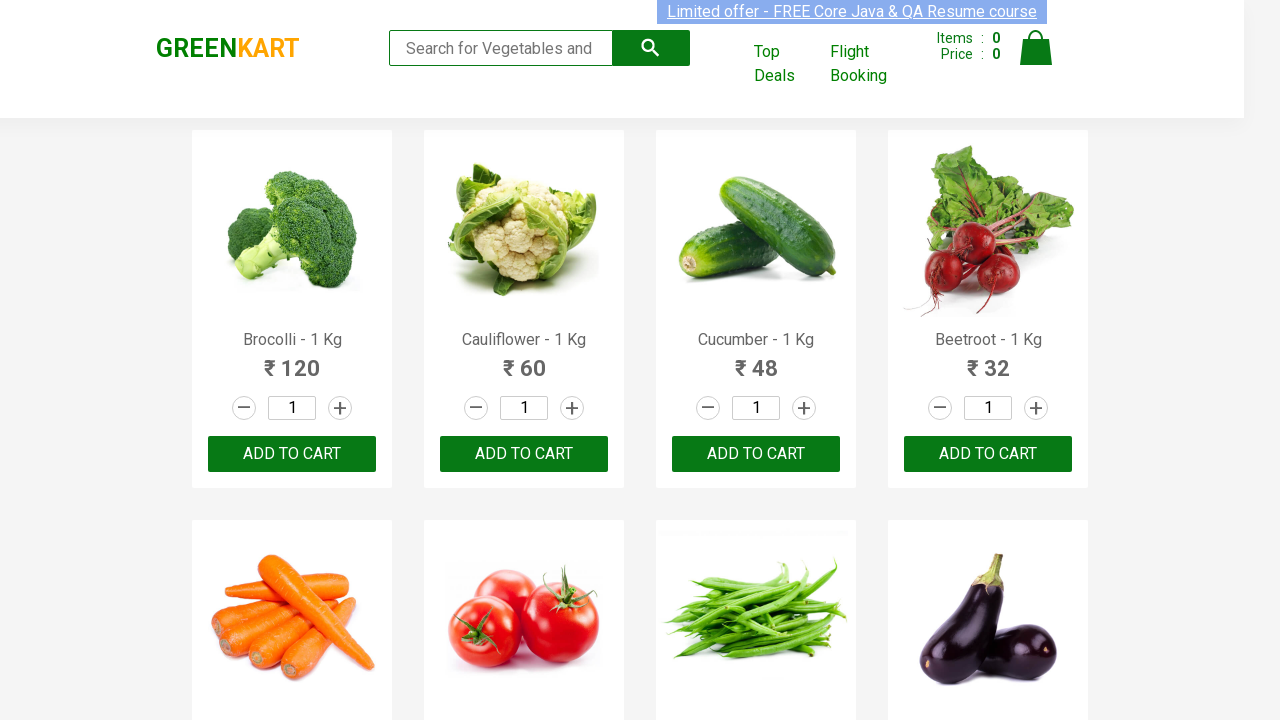

Added 'Brocolli' to cart (1 of 3) at (292, 454) on xpath=//div[@class='product-action']/button >> nth=0
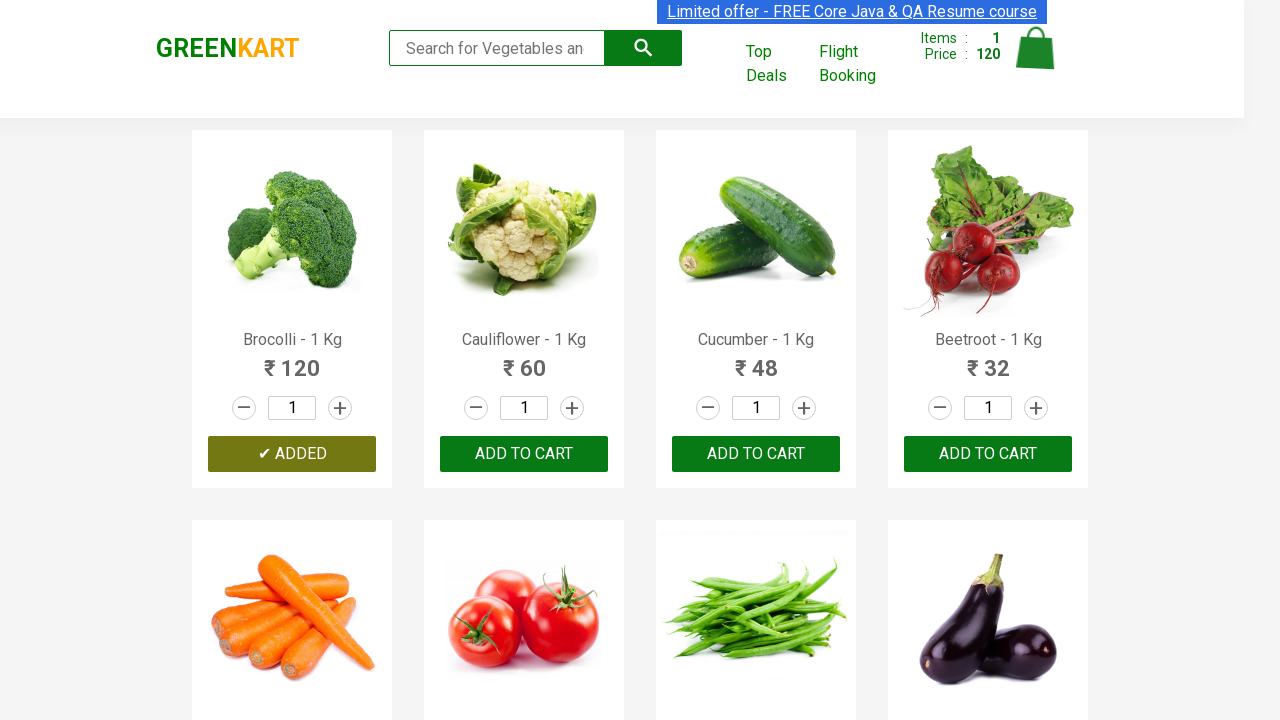

Retrieved product text content: 'Cauliflower - 1 Kg'
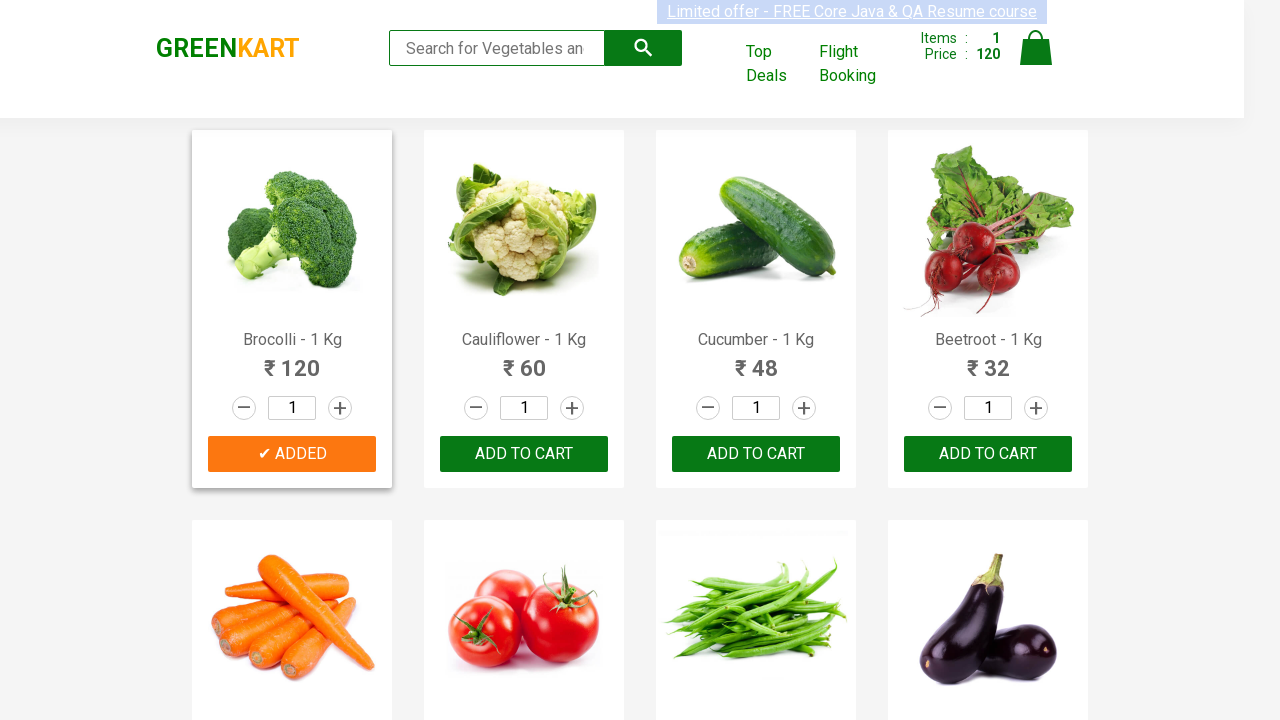

Retrieved product text content: 'Cucumber - 1 Kg'
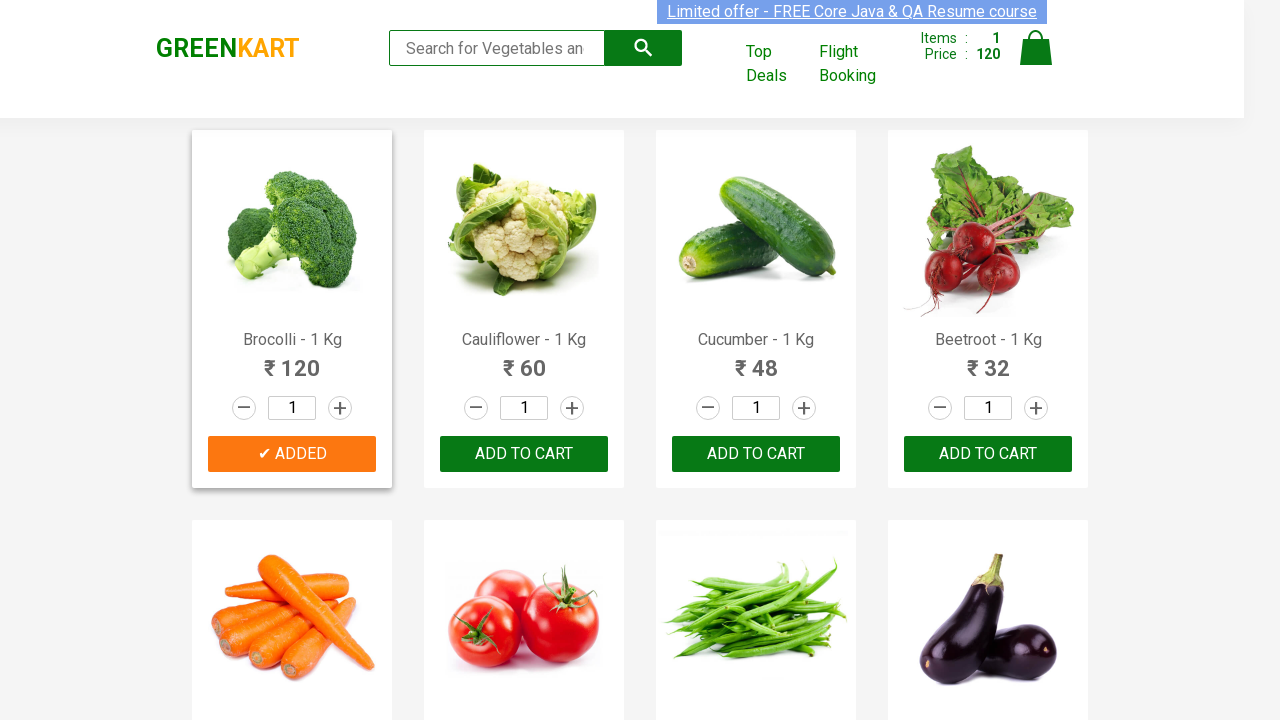

Located all 'Add to cart' buttons on the page
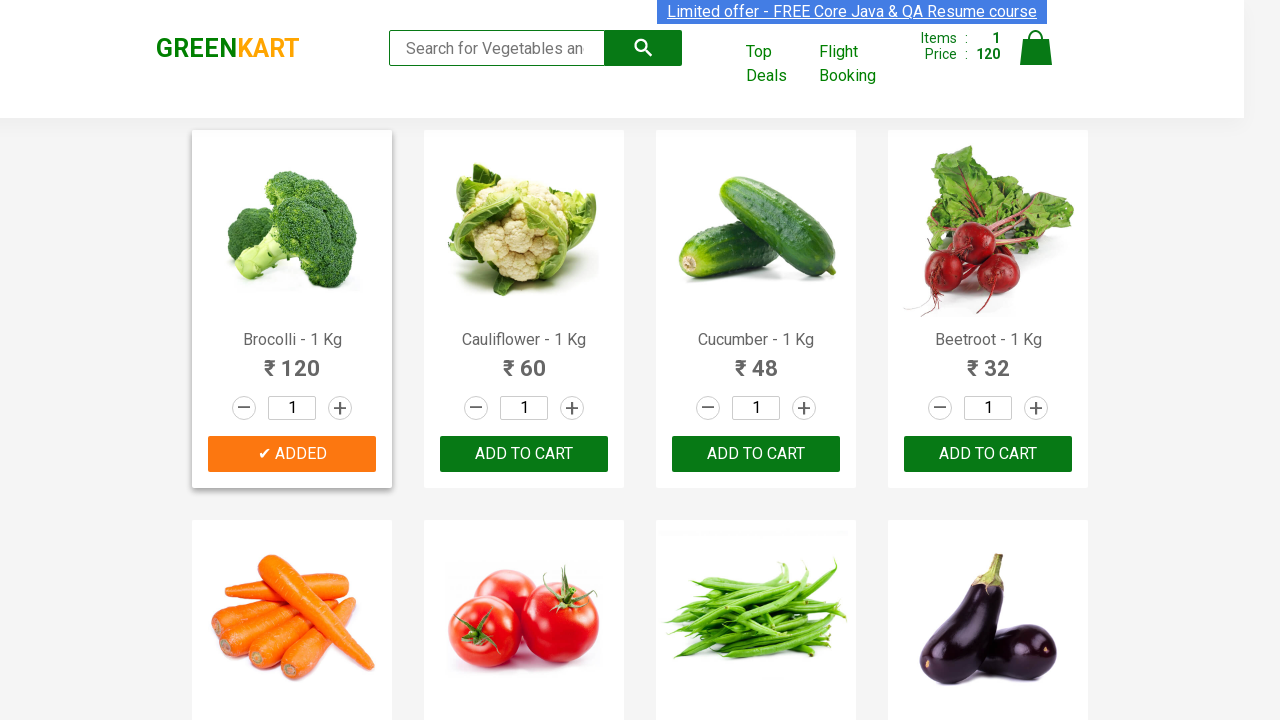

Added 'Cucumber' to cart (2 of 3) at (756, 454) on xpath=//div[@class='product-action']/button >> nth=2
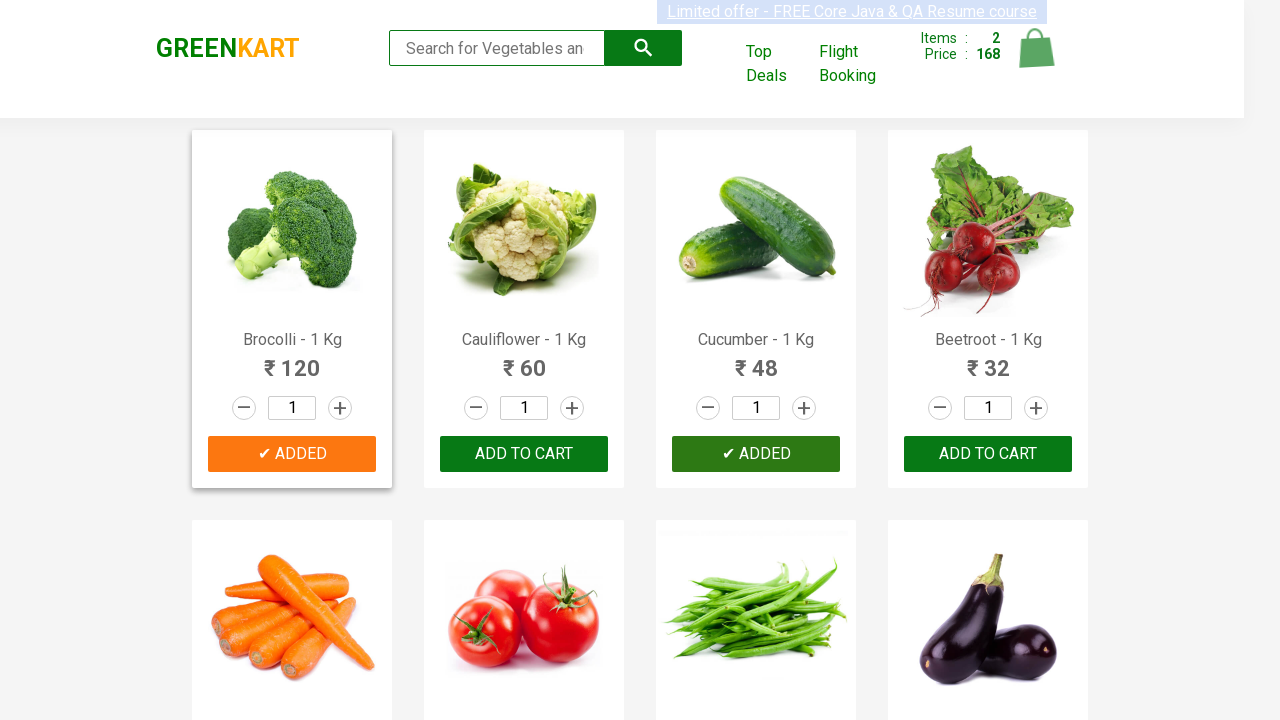

Retrieved product text content: 'Beetroot - 1 Kg'
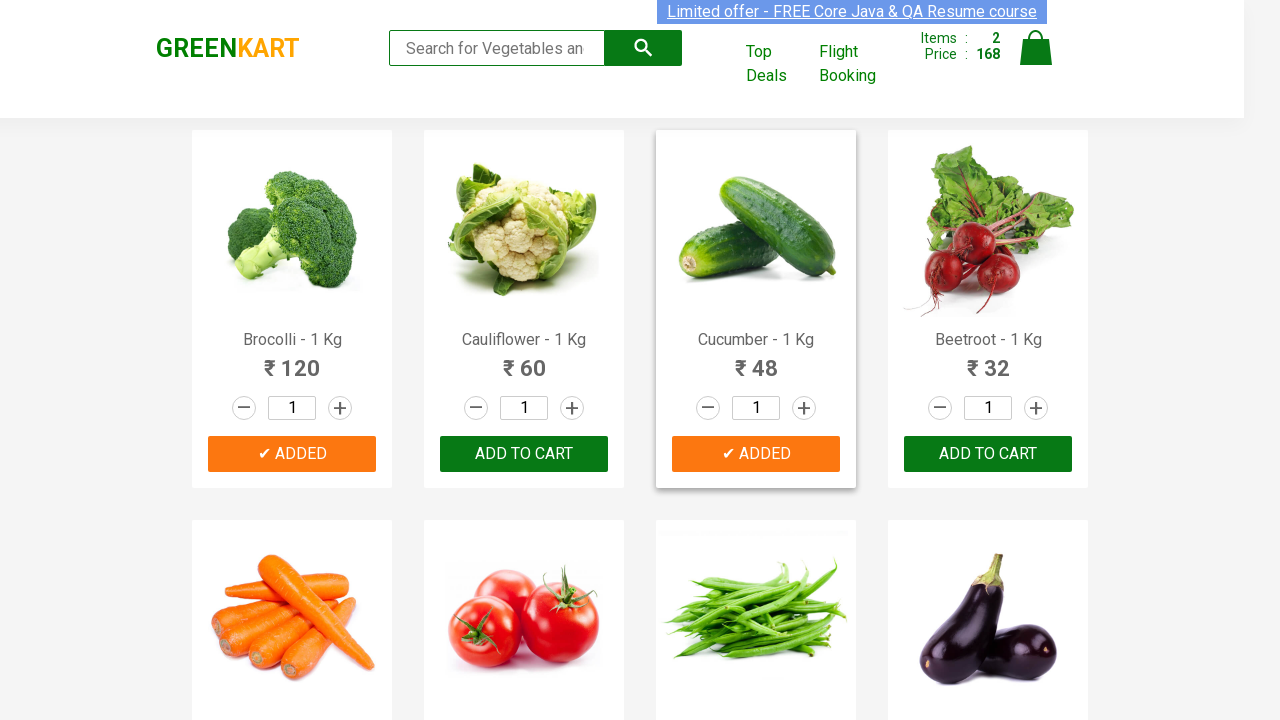

Located all 'Add to cart' buttons on the page
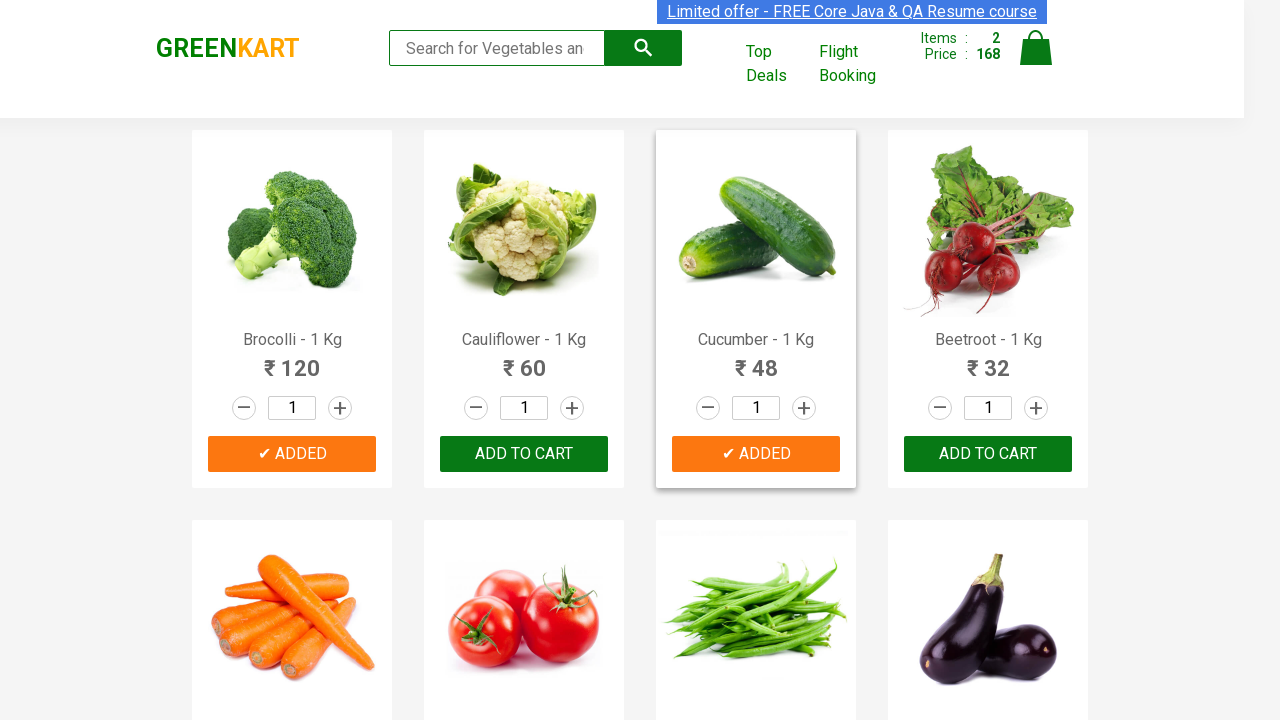

Added 'Beetroot' to cart (3 of 3) at (988, 454) on xpath=//div[@class='product-action']/button >> nth=3
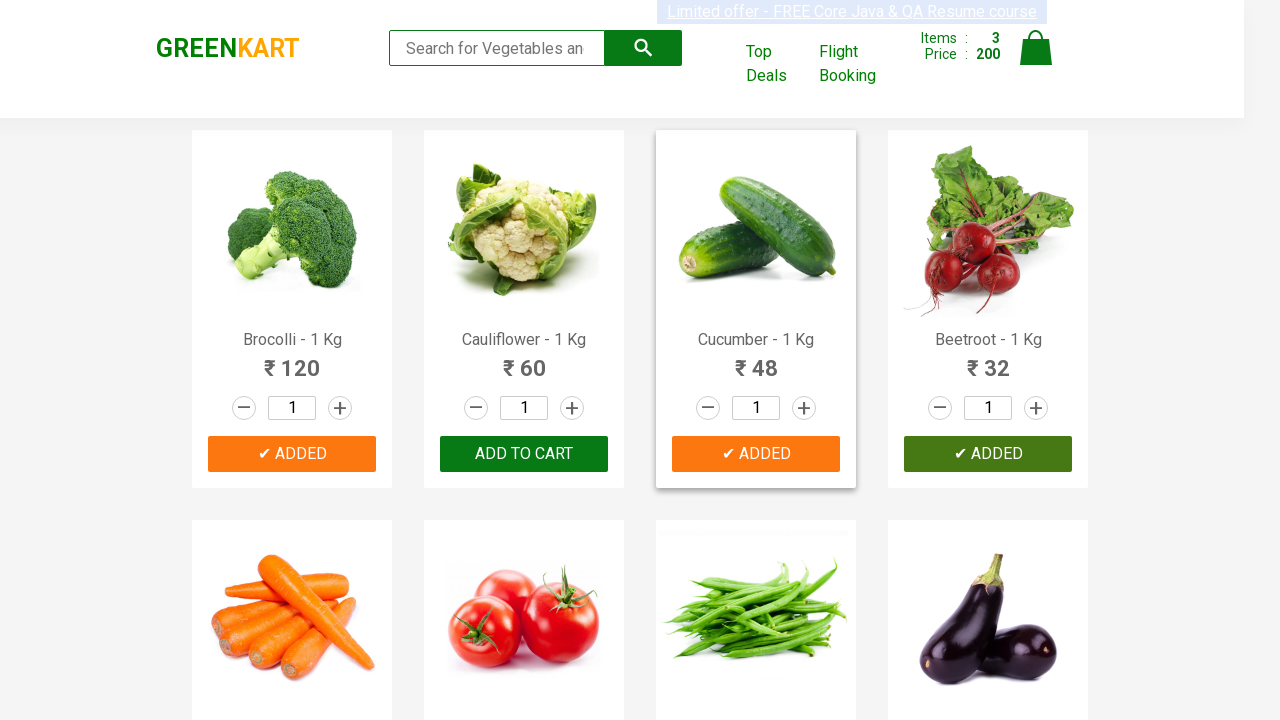

Waited 1 second for cart to update after adding all vegetables
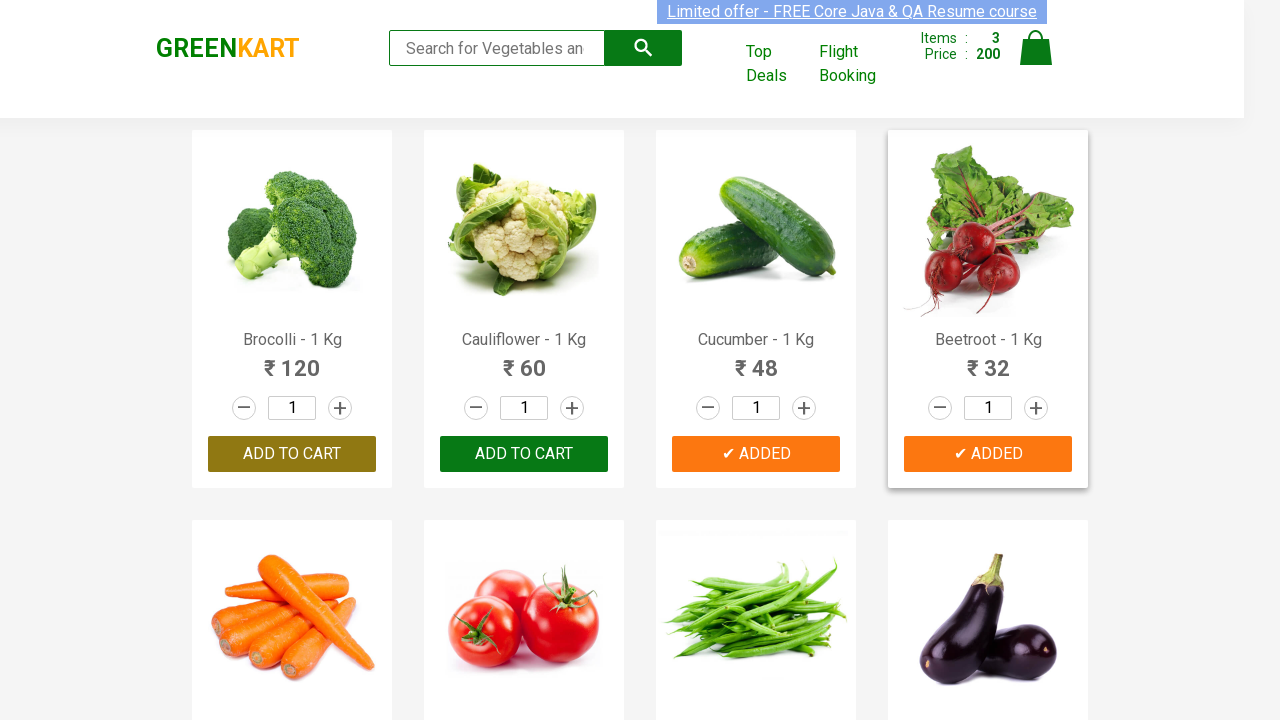

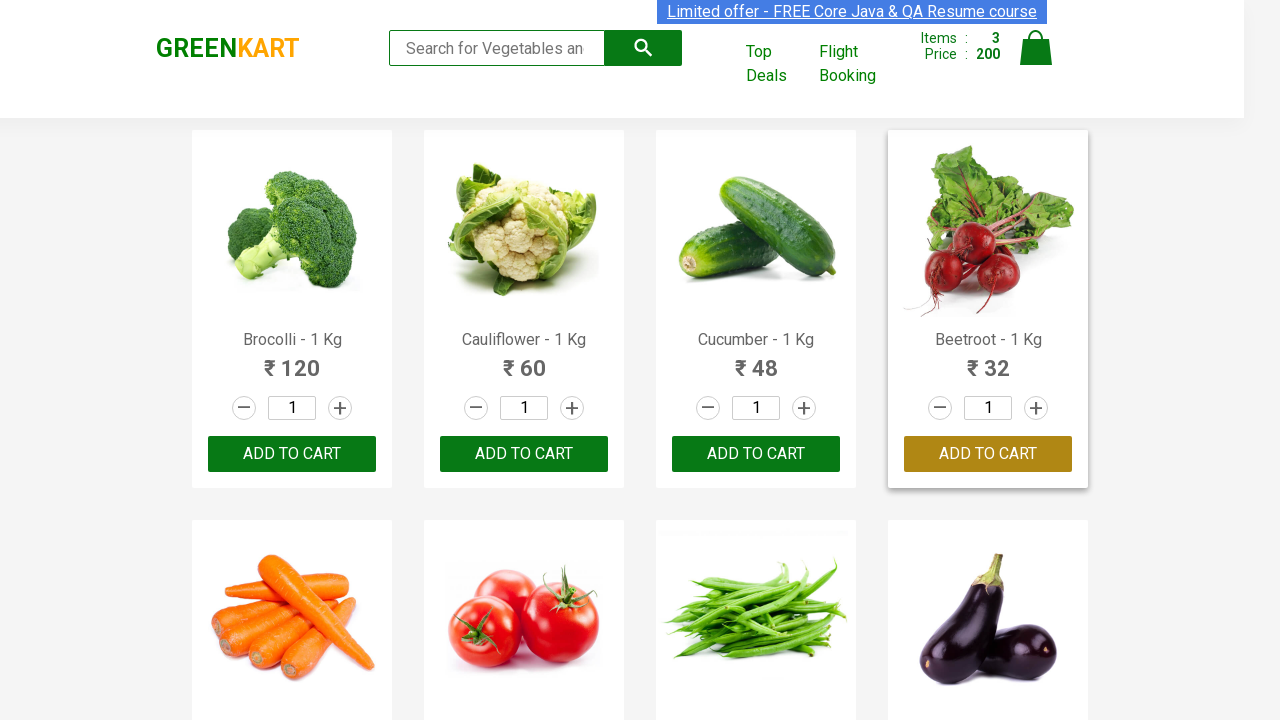